Tests jQuery UI datepicker functionality by opening the calendar widget, navigating to a specific month/year, and selecting a date

Starting URL: https://jqueryui.com/datepicker/

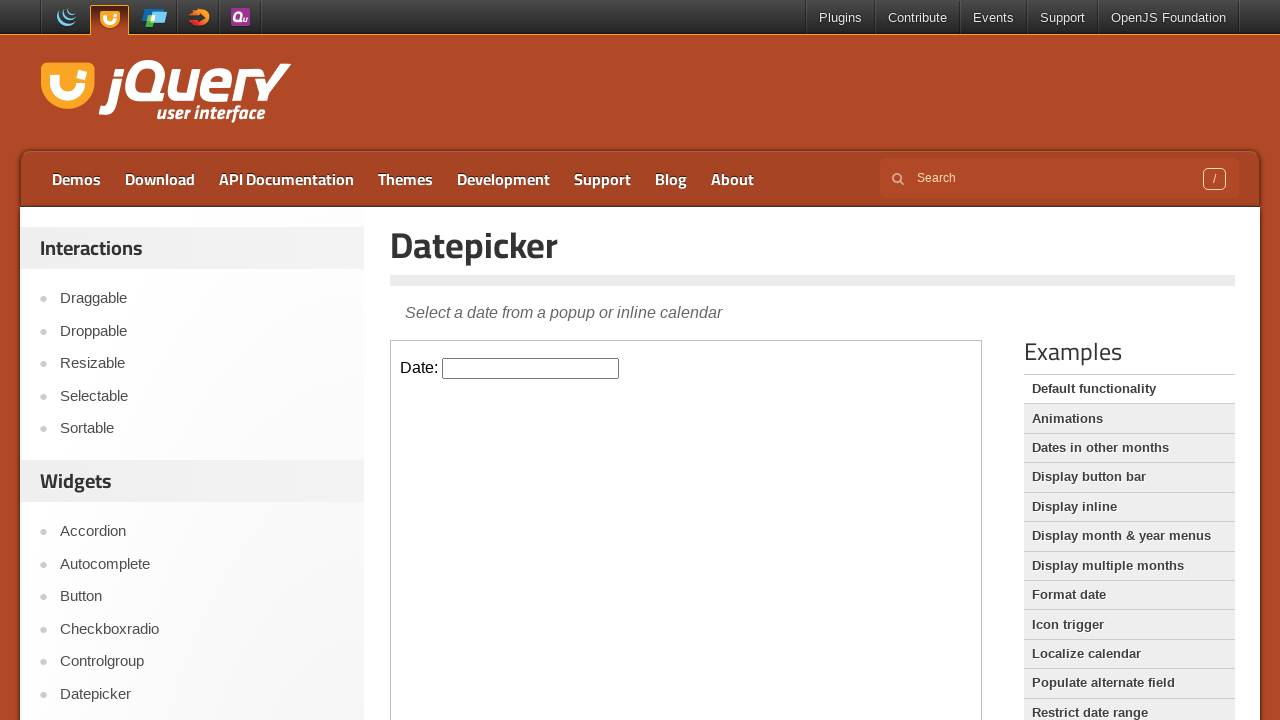

Clicked datepicker input field in iframe at (531, 368) on iframe >> nth=0 >> internal:control=enter-frame >> #datepicker
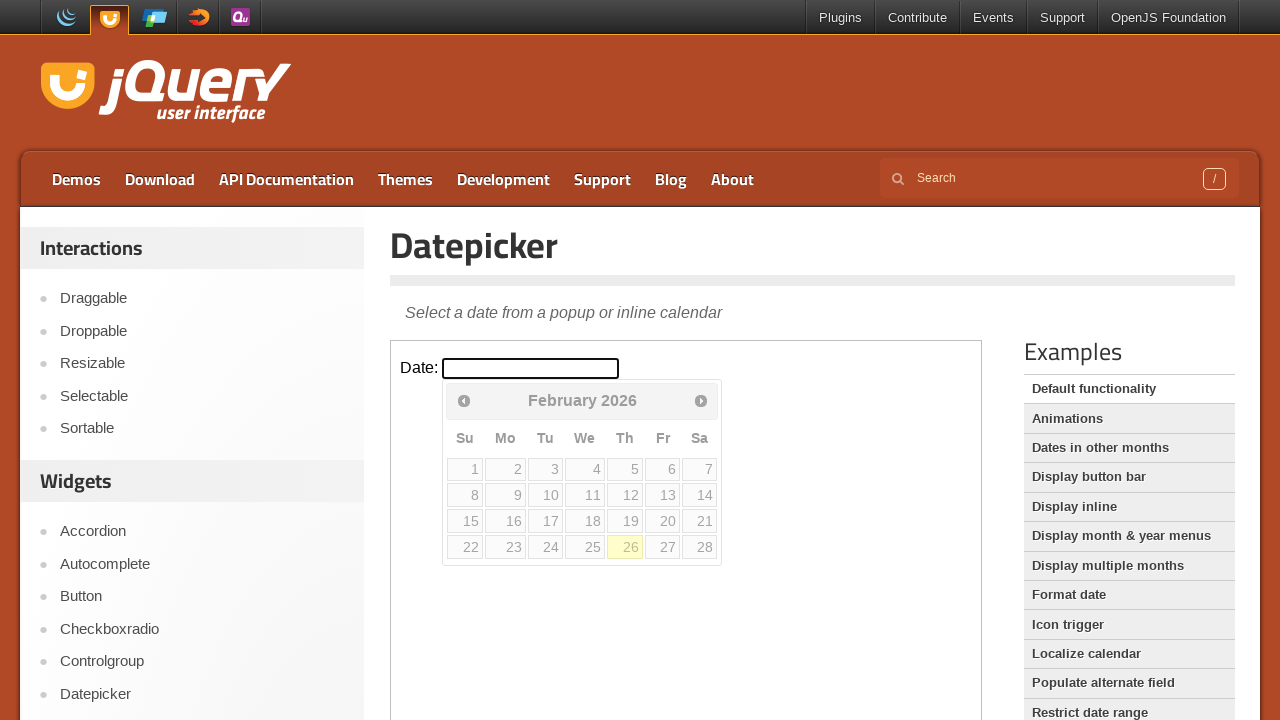

Retrieved current month: February
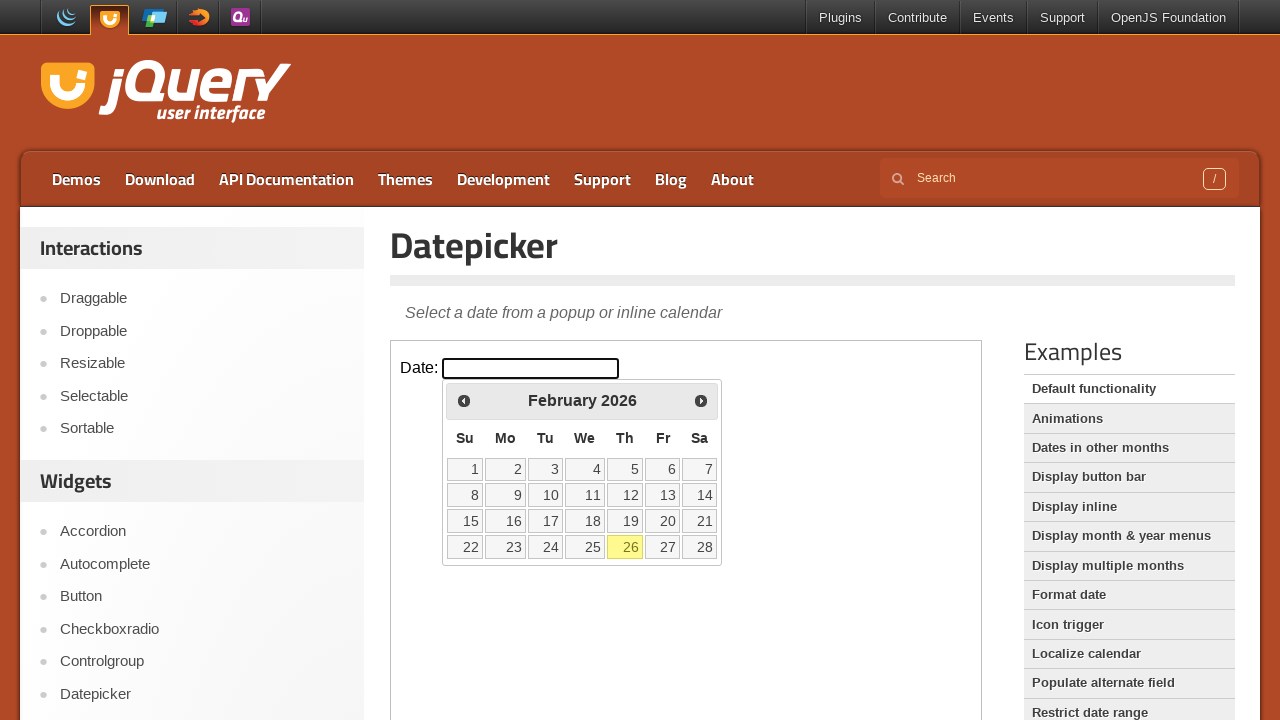

Retrieved current year: 2026
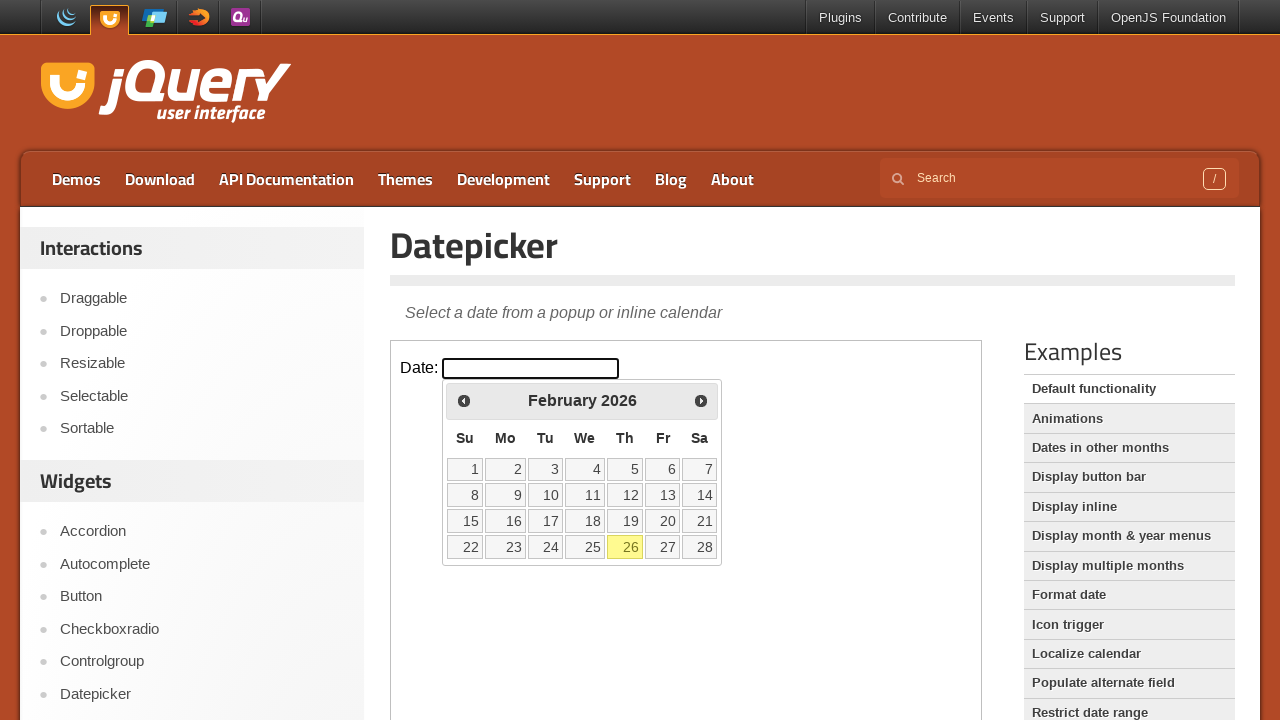

Clicked next month button in datepicker at (701, 400) on iframe >> nth=0 >> internal:control=enter-frame >> xpath=//span[@class='ui-icon 
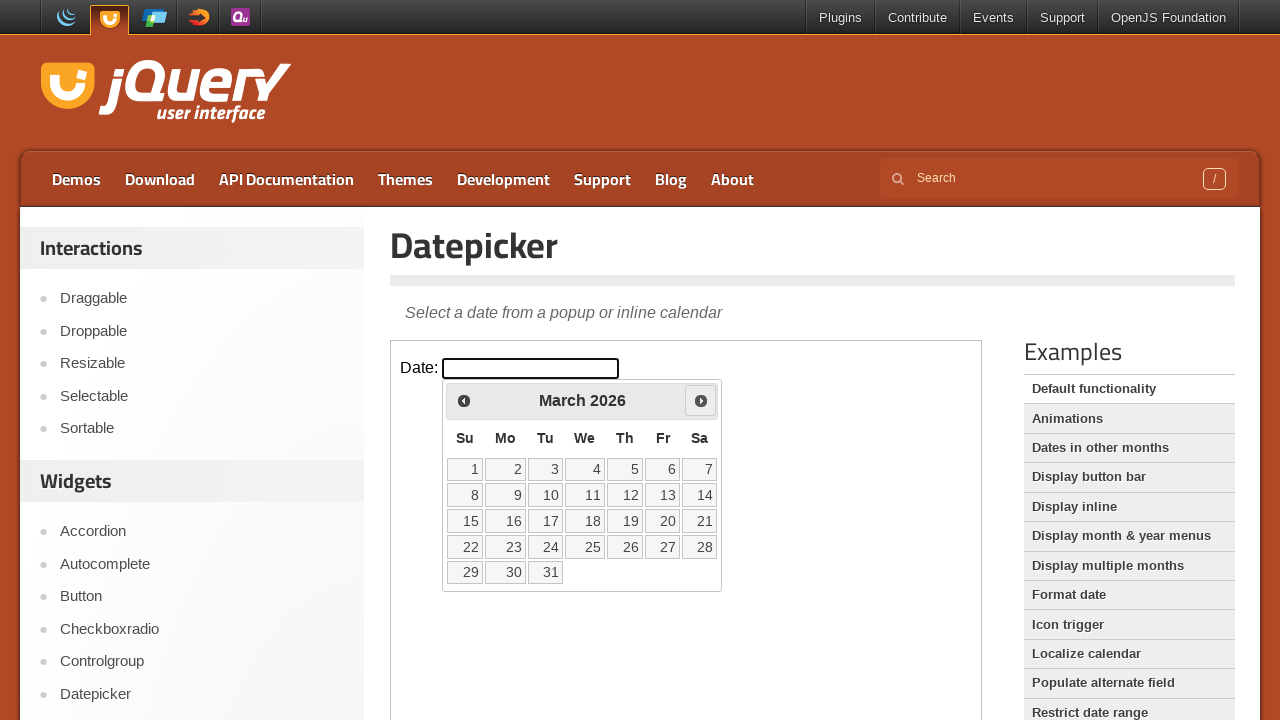

Retrieved current month: March
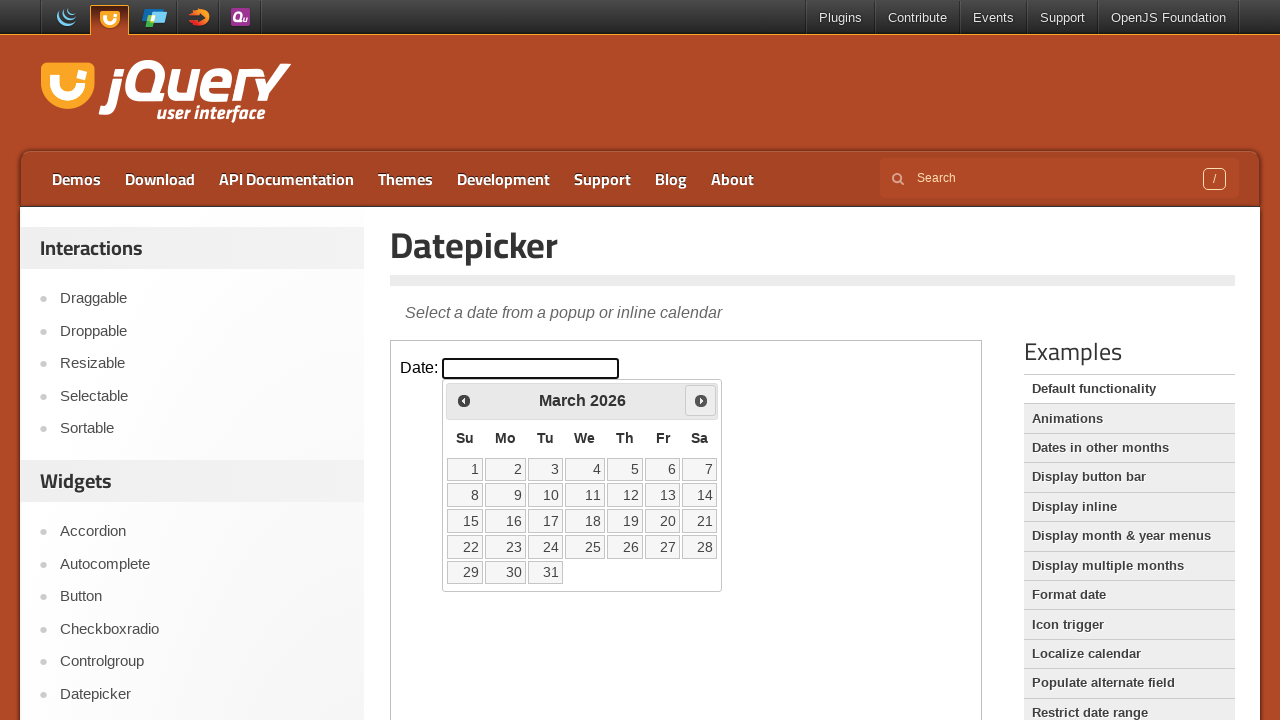

Retrieved current year: 2026
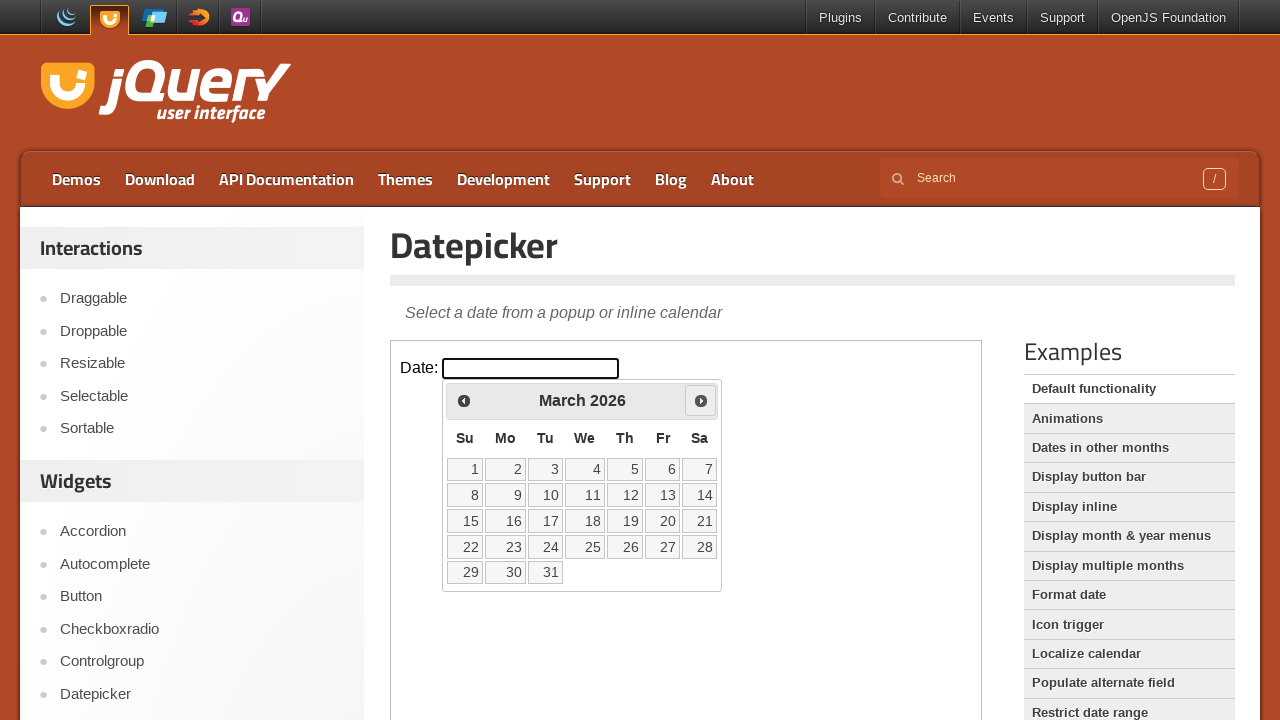

Clicked next month button in datepicker at (701, 400) on iframe >> nth=0 >> internal:control=enter-frame >> xpath=//span[@class='ui-icon 
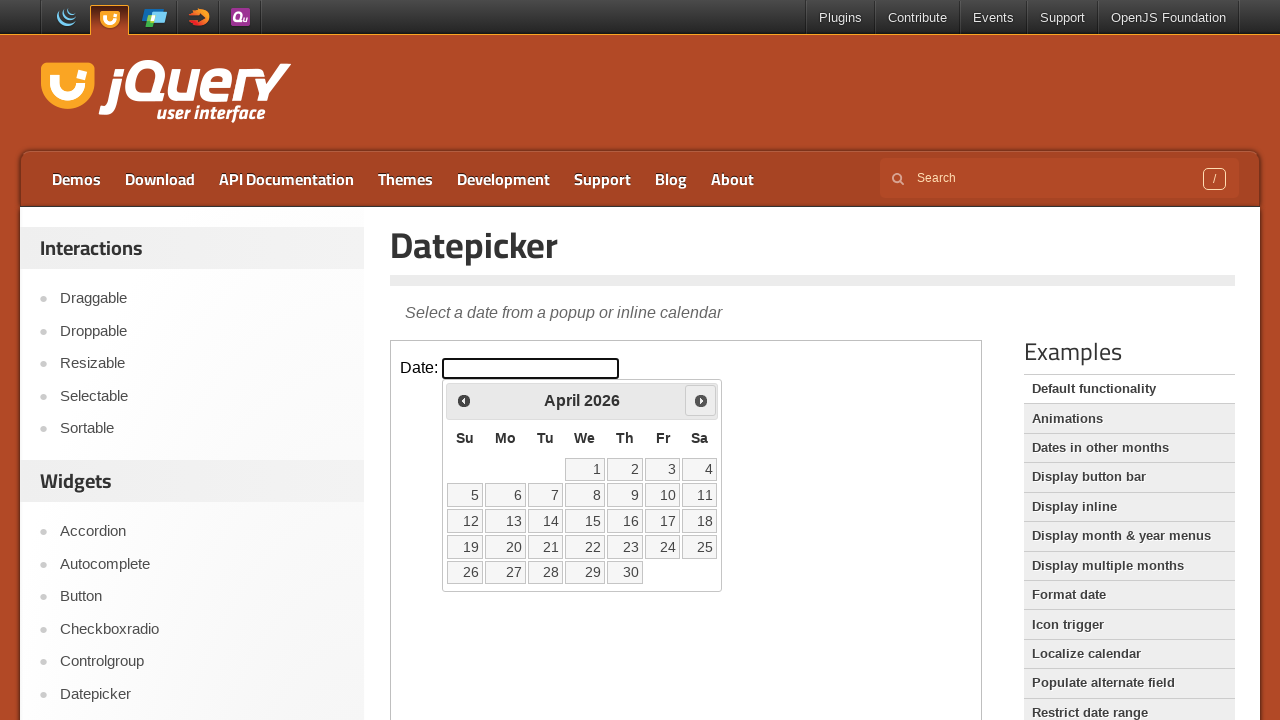

Retrieved current month: April
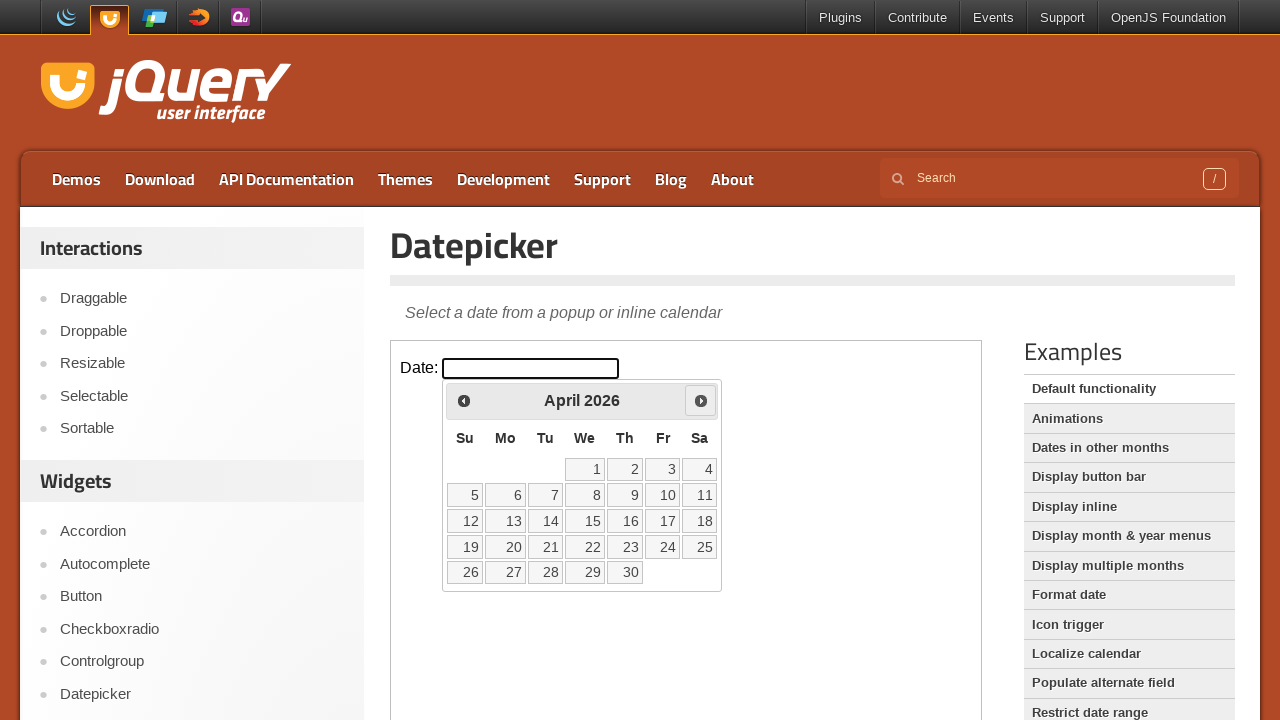

Retrieved current year: 2026
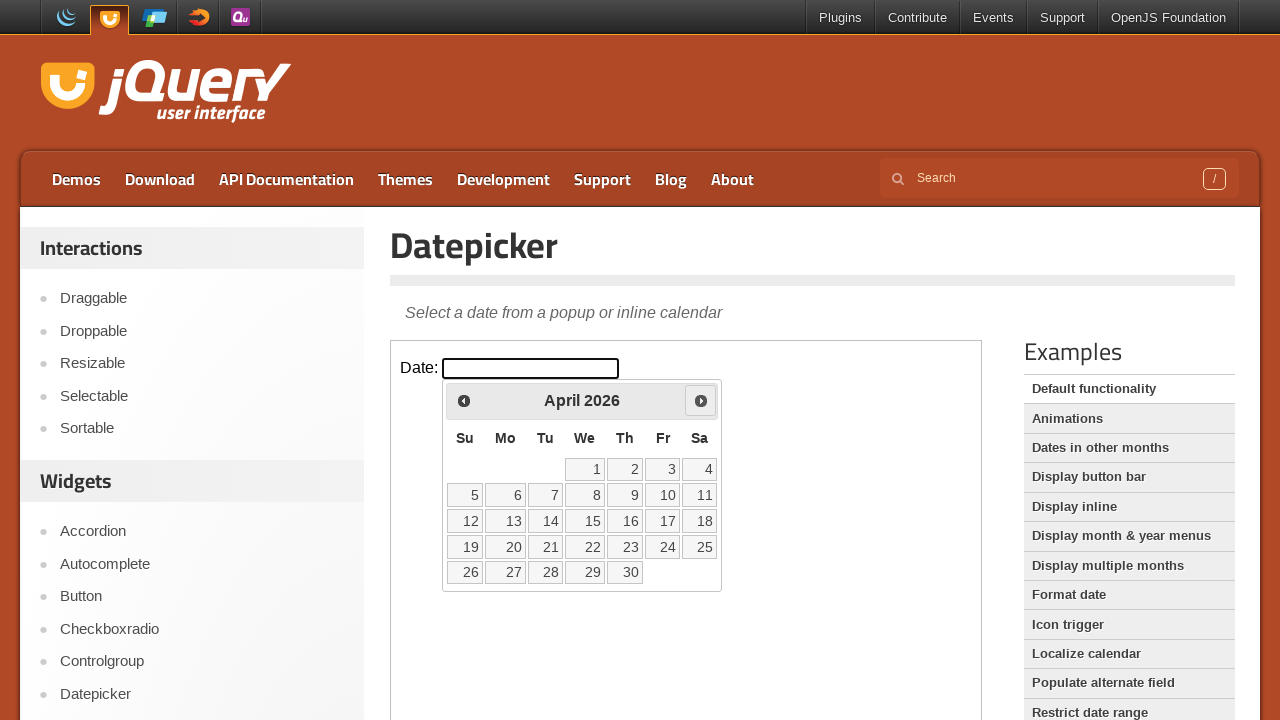

Clicked next month button in datepicker at (701, 400) on iframe >> nth=0 >> internal:control=enter-frame >> xpath=//span[@class='ui-icon 
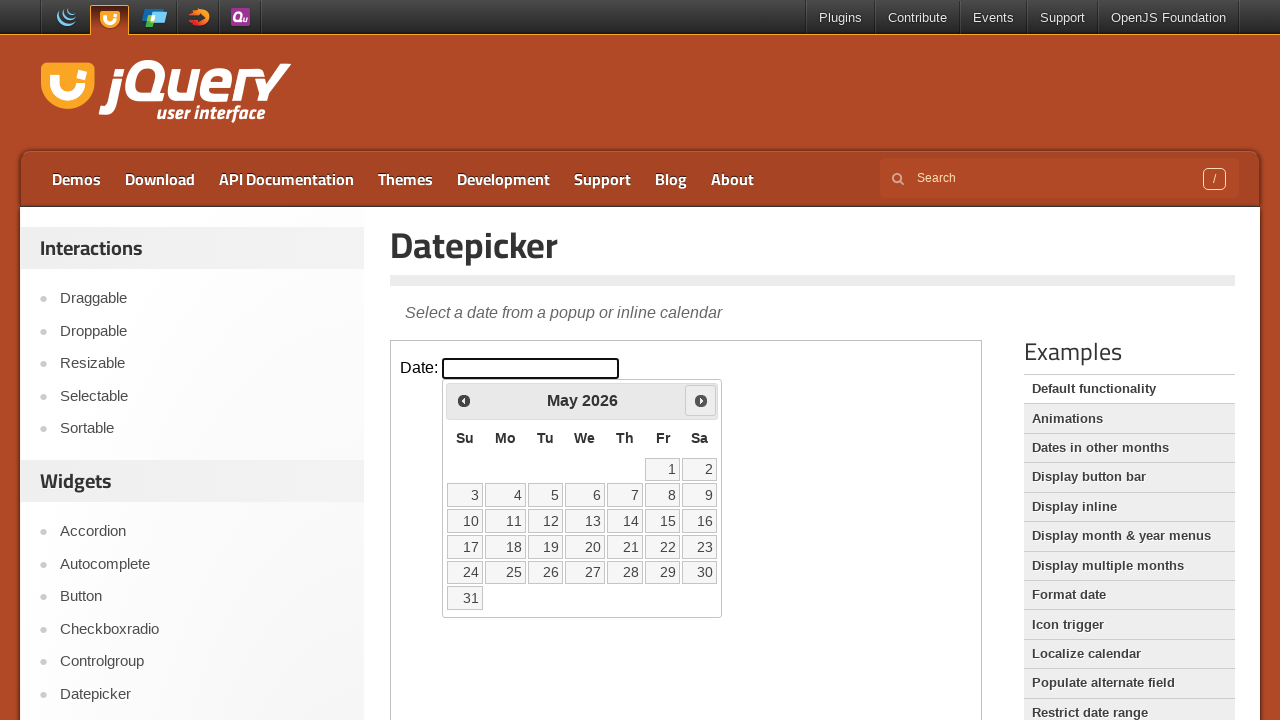

Retrieved current month: May
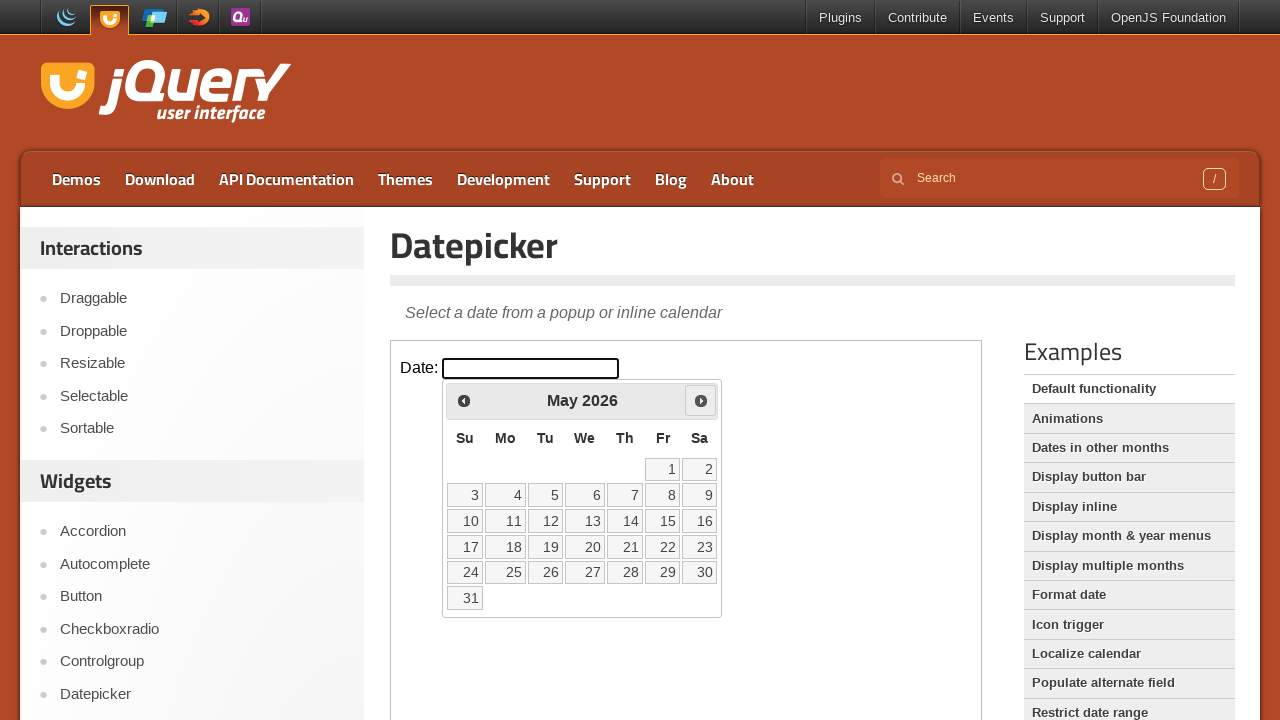

Retrieved current year: 2026
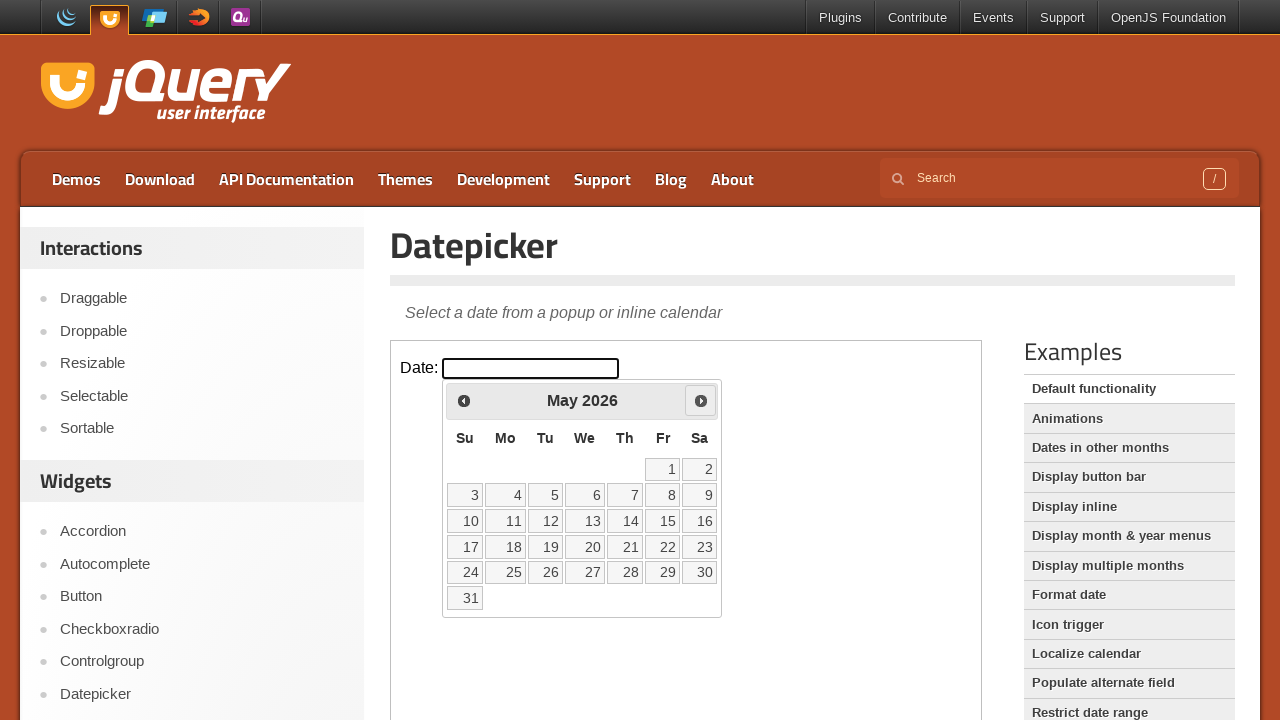

Clicked next month button in datepicker at (701, 400) on iframe >> nth=0 >> internal:control=enter-frame >> xpath=//span[@class='ui-icon 
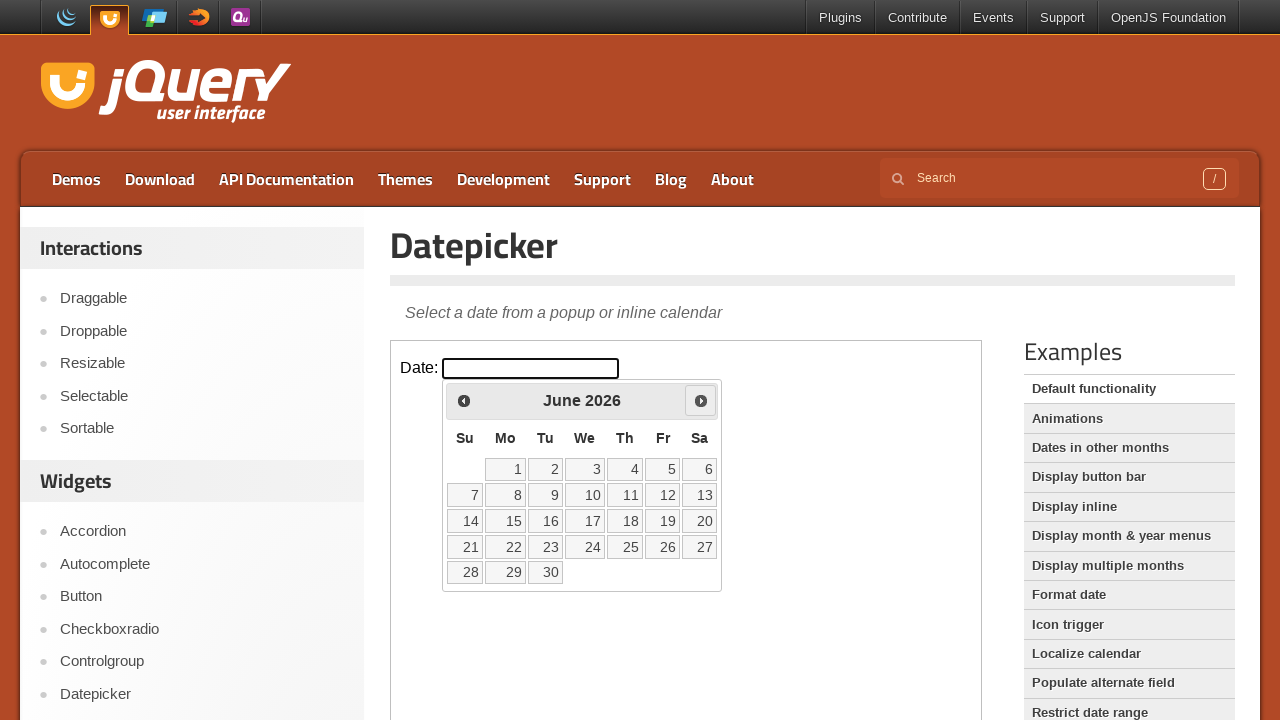

Retrieved current month: June
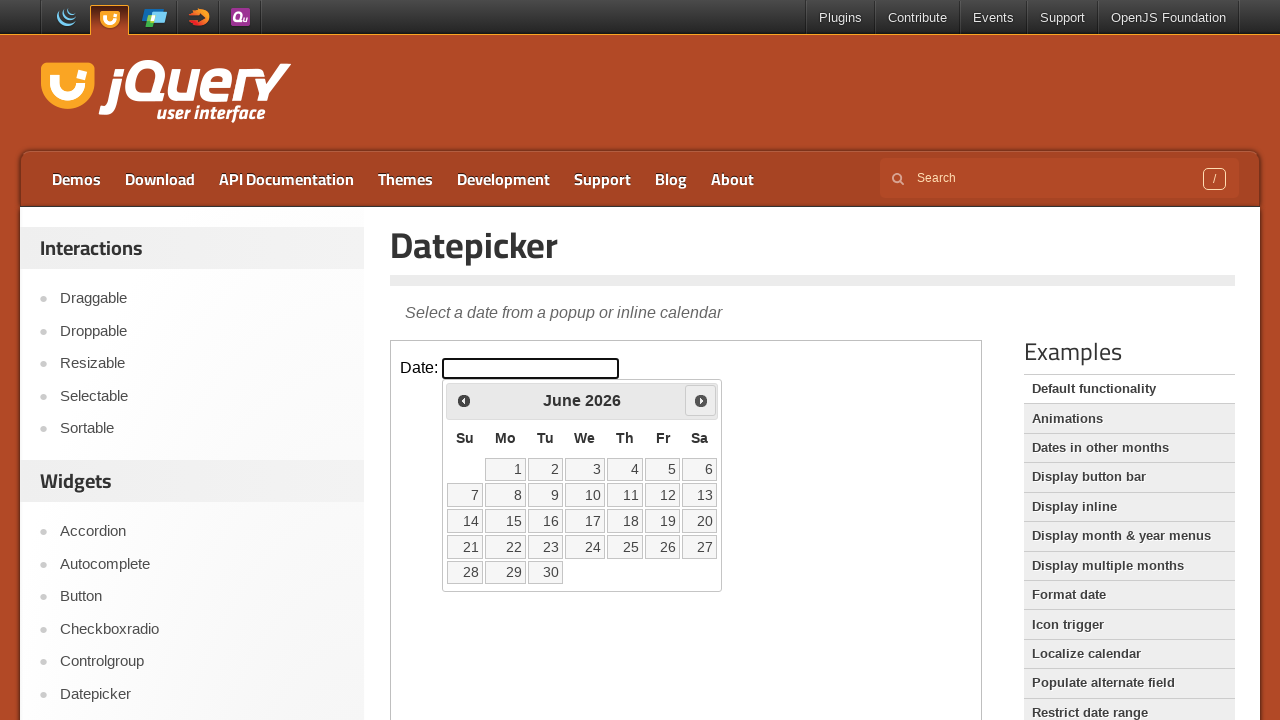

Retrieved current year: 2026
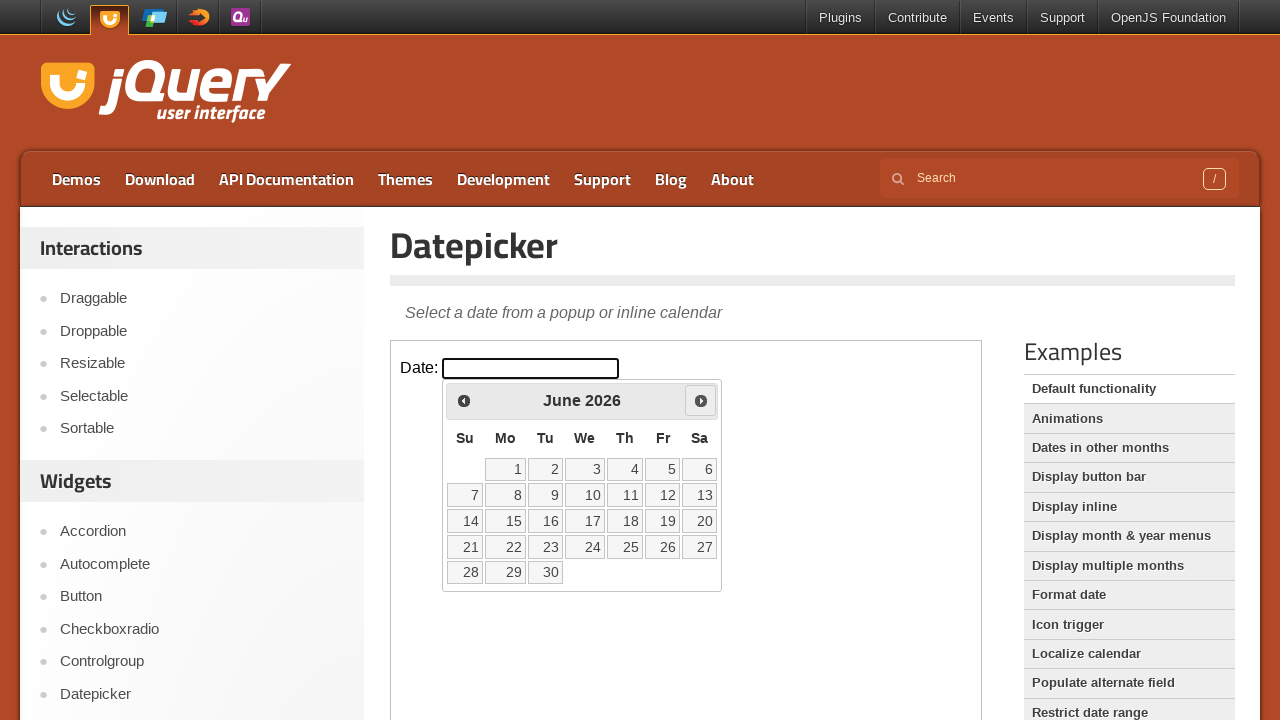

Reached target date: June 2026
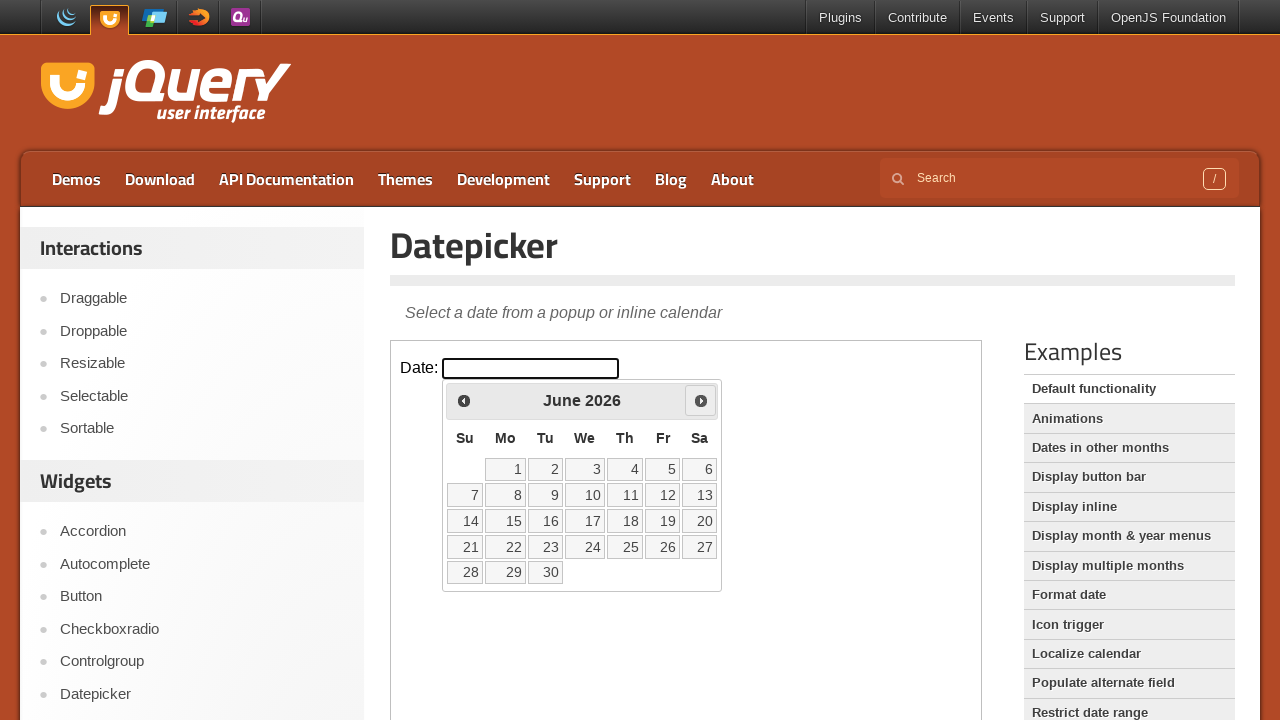

Selected day 15 from calendar at (506, 521) on iframe >> nth=0 >> internal:control=enter-frame >> //table[@class='ui-datepicker
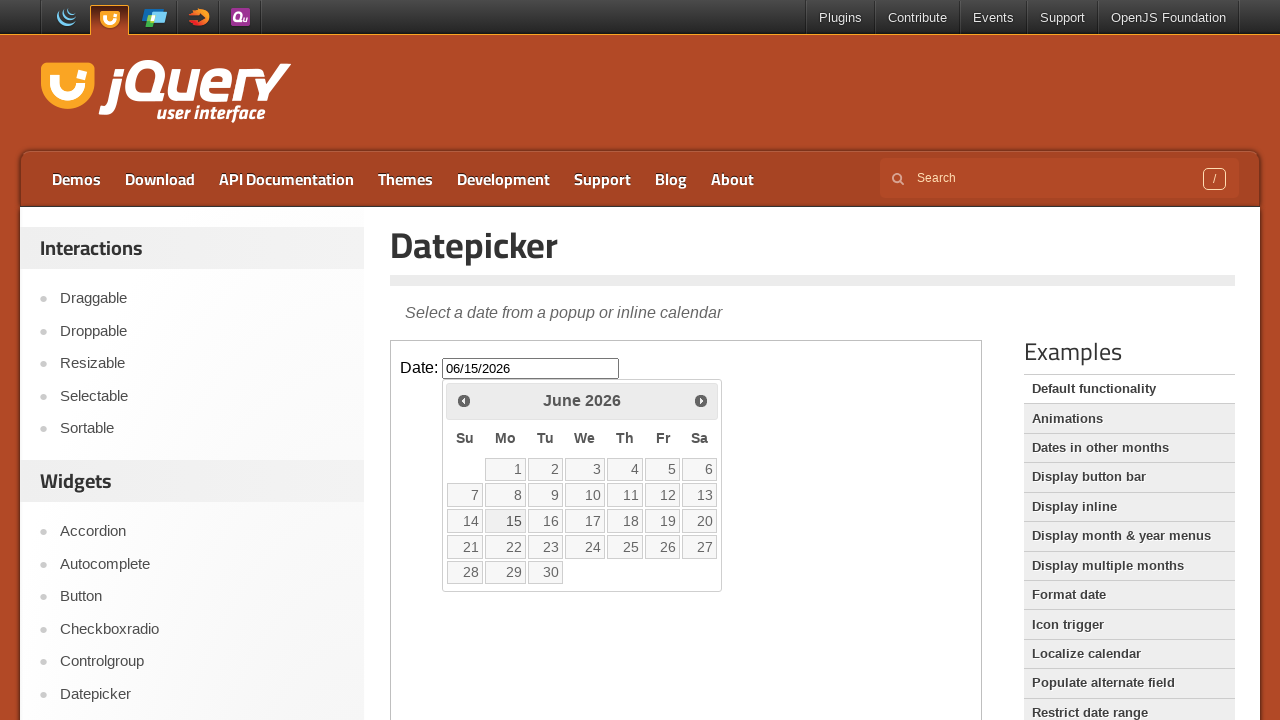

Waited 2 seconds for date selection to complete
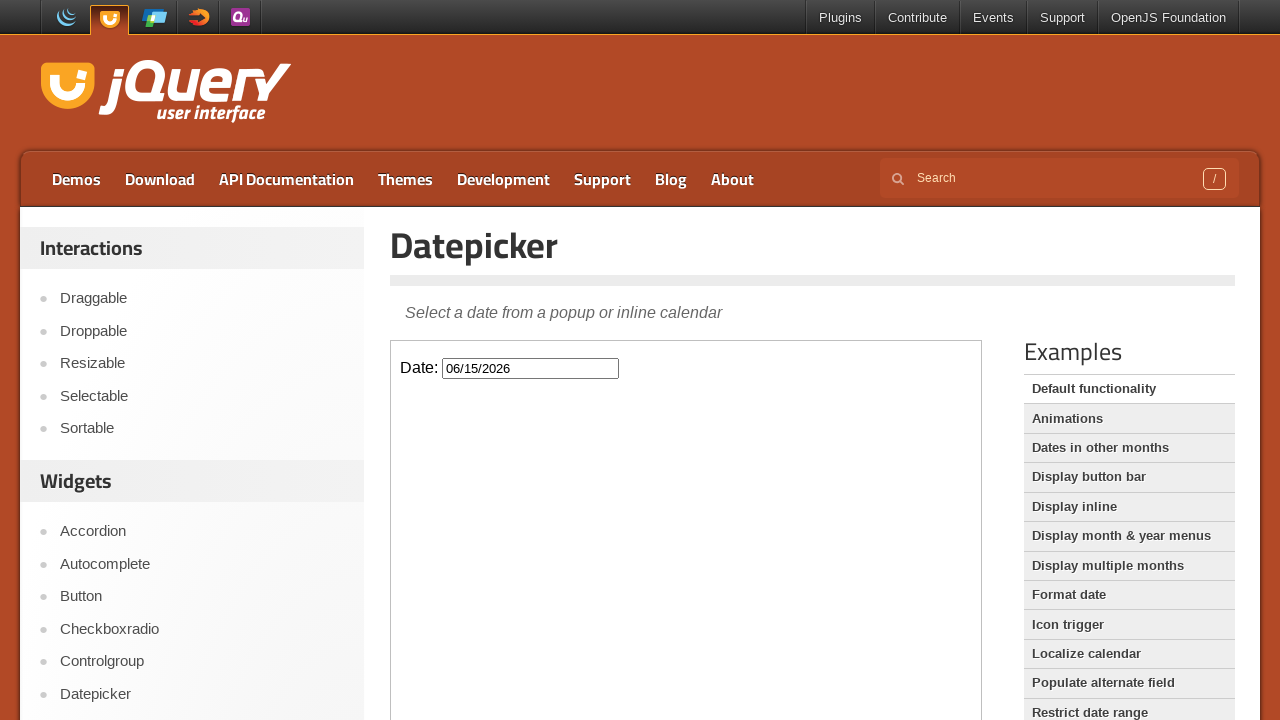

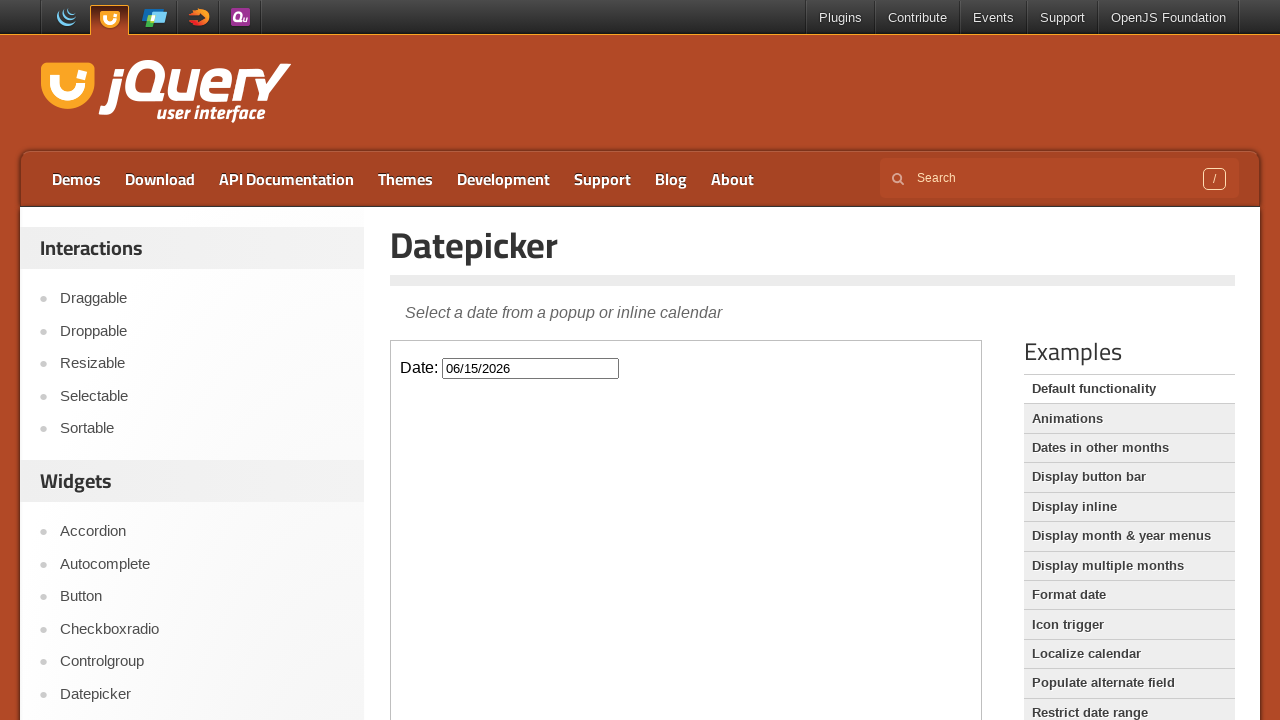